Navigates to YouTube homepage and waits for page to load. Basic infrastructure test.

Starting URL: https://youtube.com

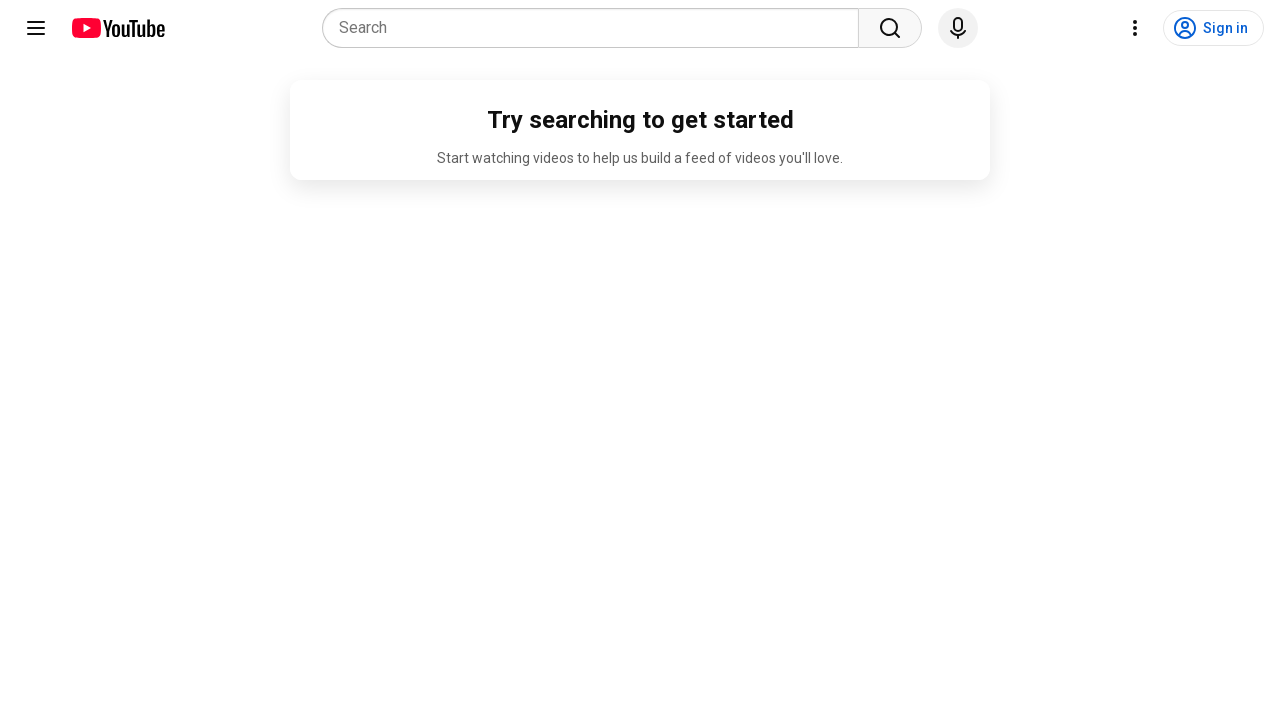

Navigated to YouTube homepage
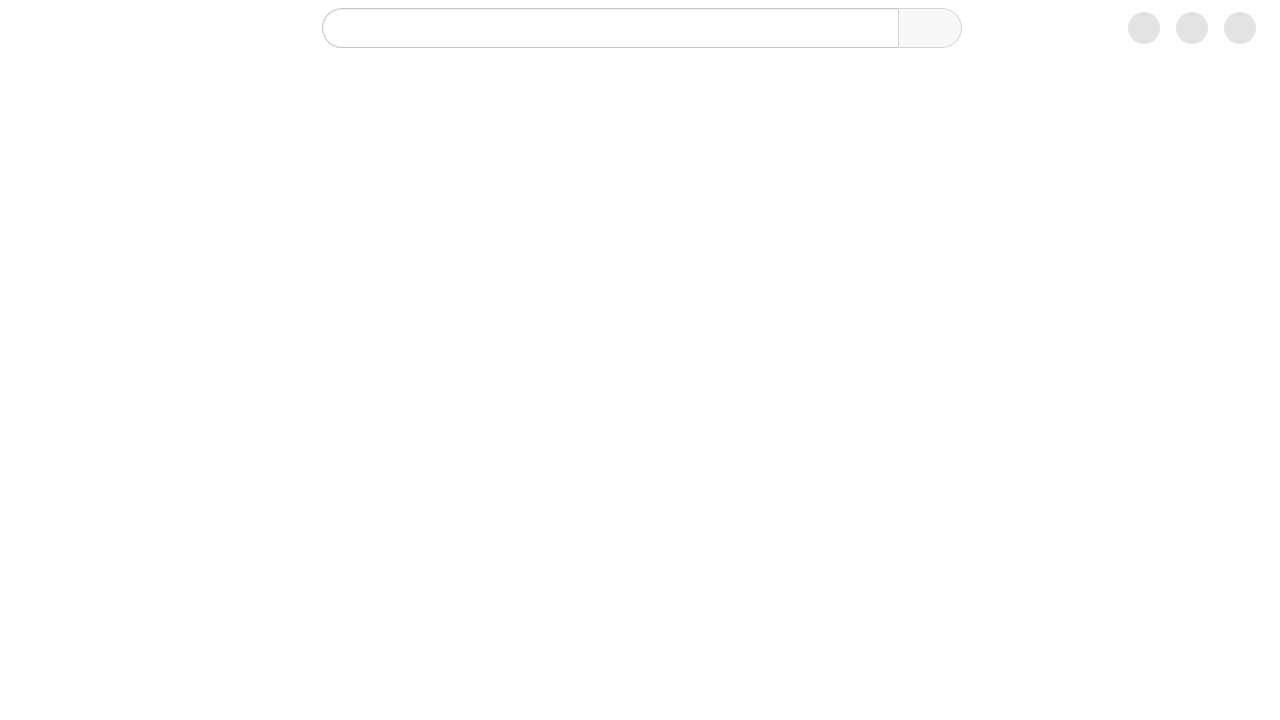

Waited for page to fully load (networkidle)
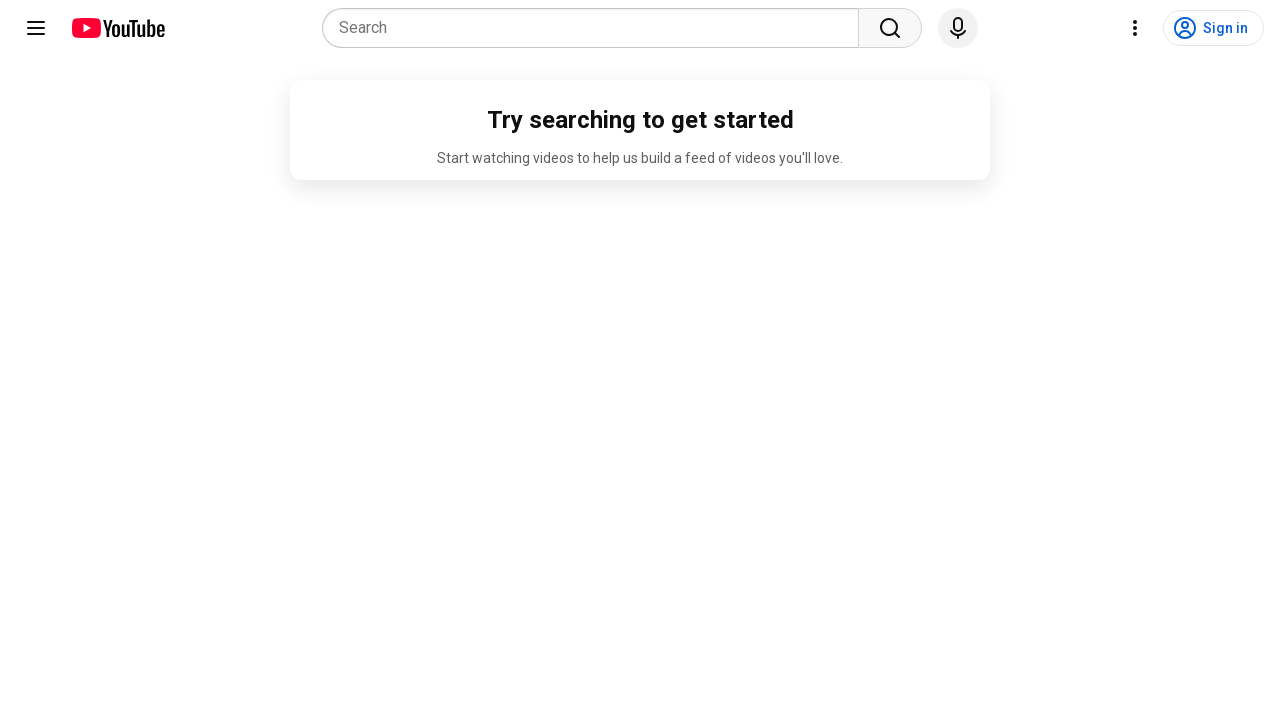

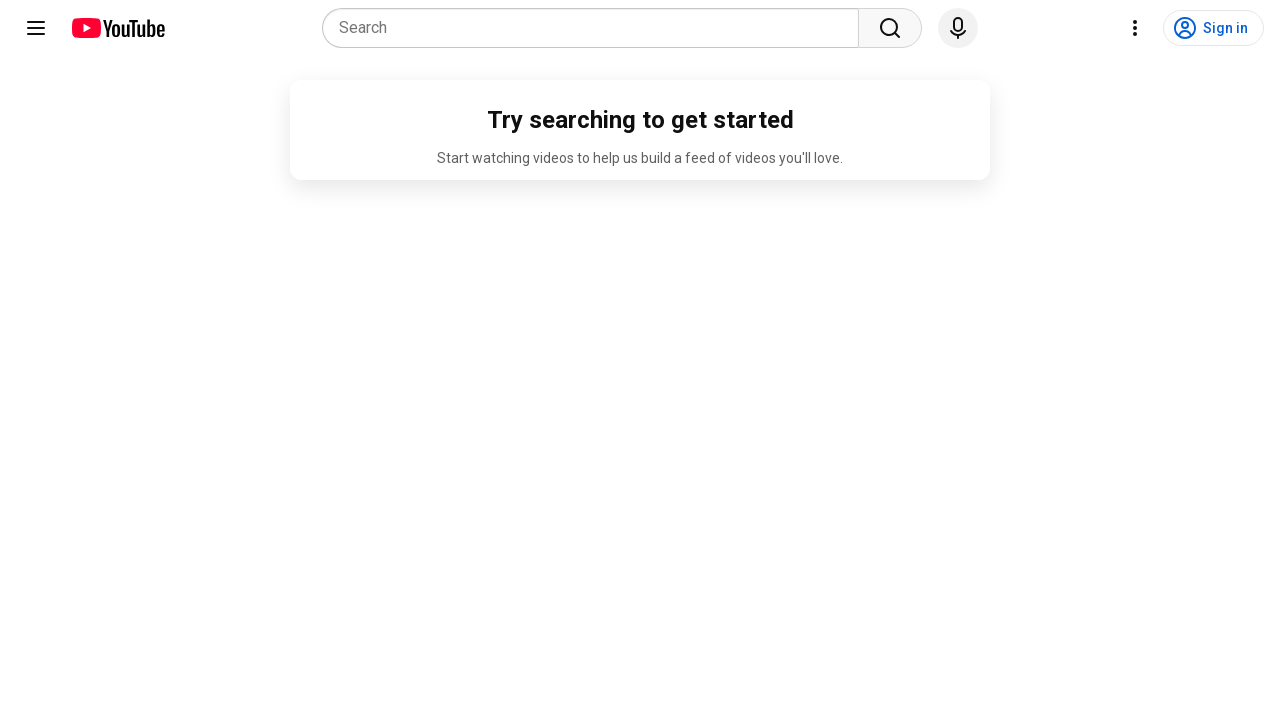